Navigates to OpenXCell website and verifies presence of both empty and non-empty links

Starting URL: https://www.openxcell.com

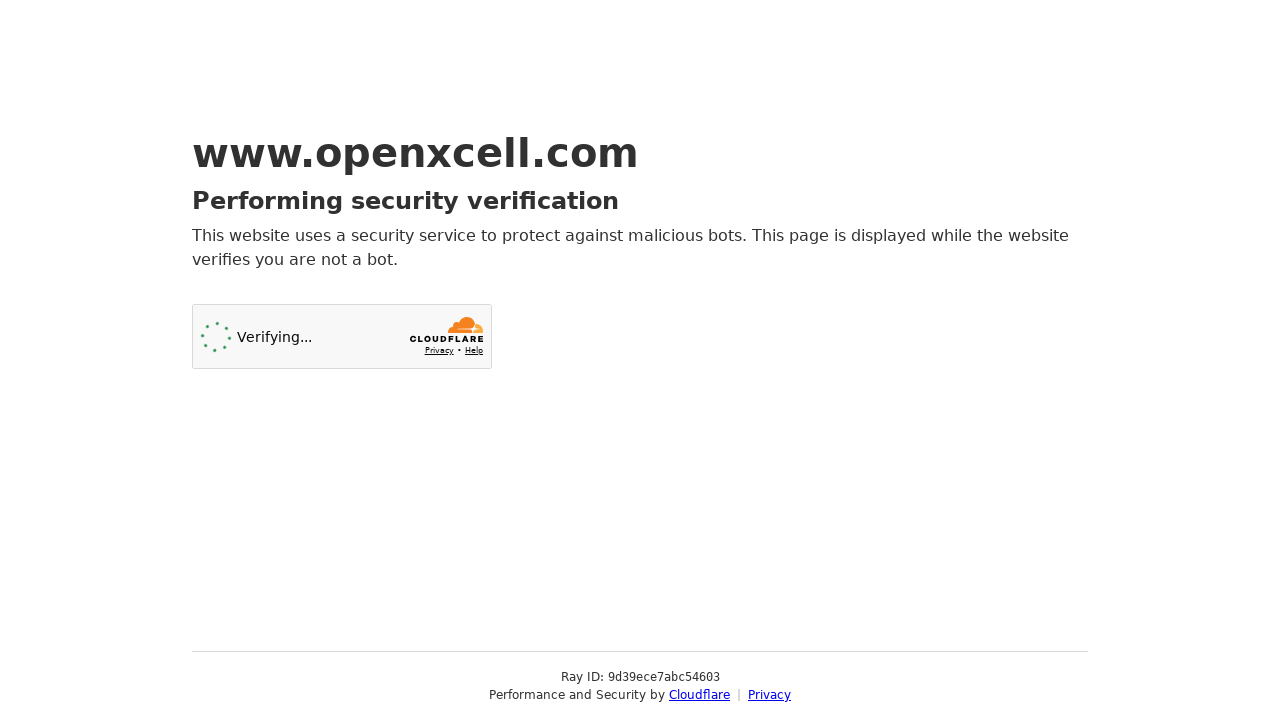

Waited for links to load on OpenXCell website
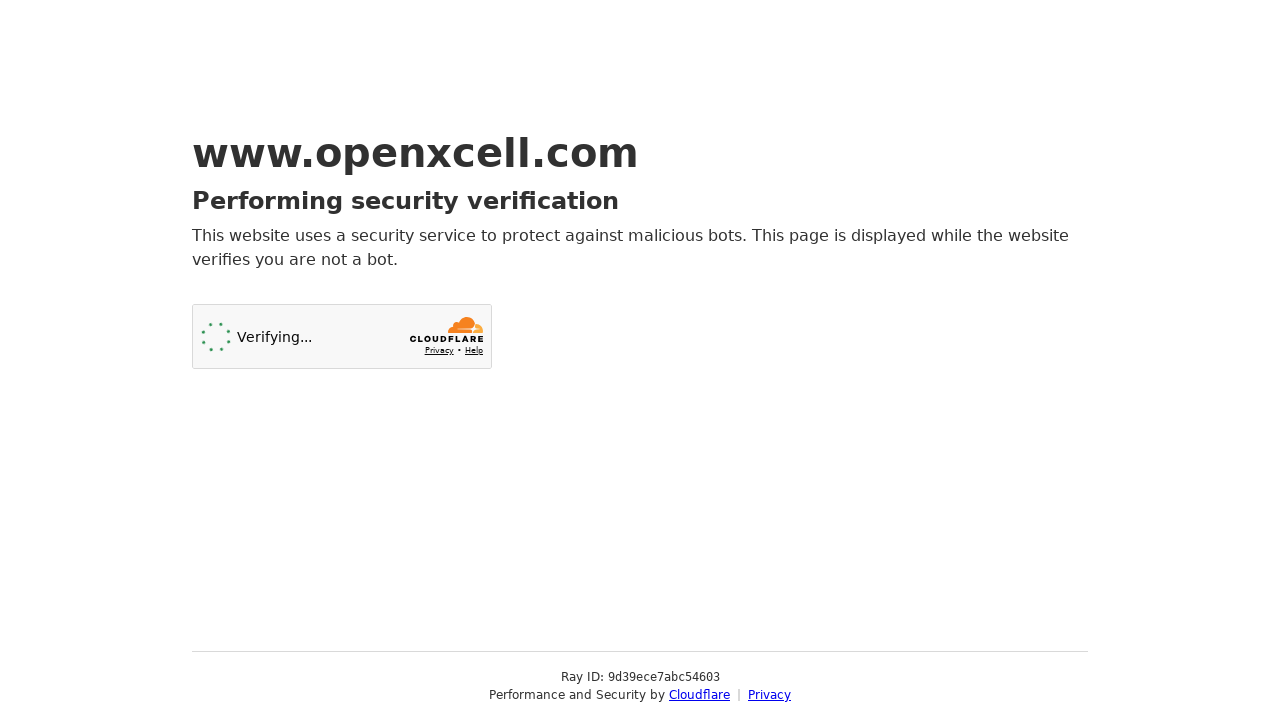

Located all links on the page - found 2 links
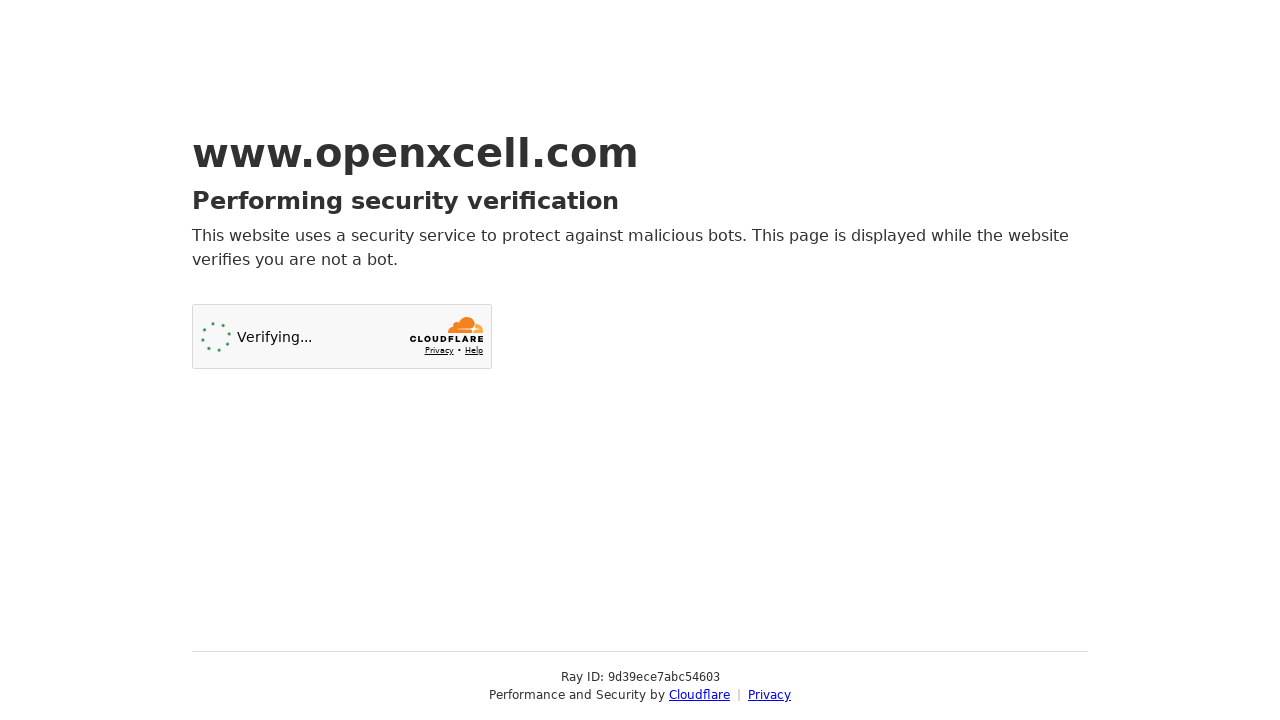

Verified that links exist on the page (assertion passed)
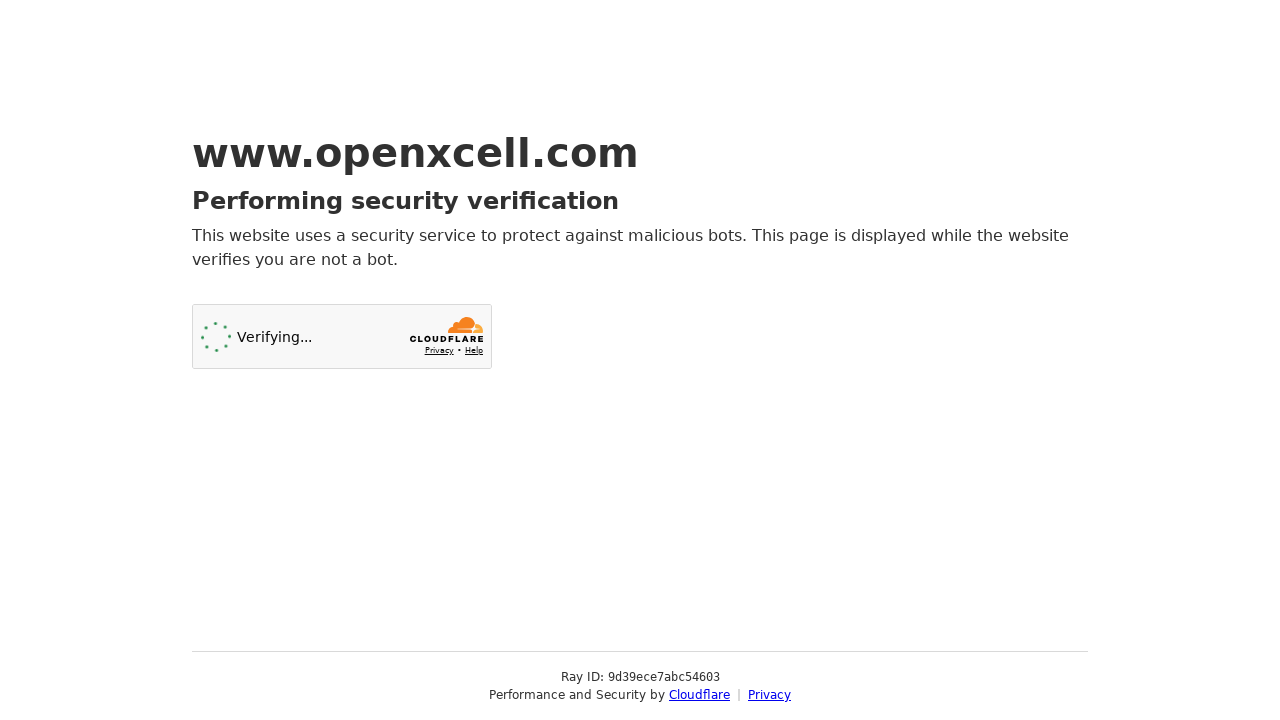

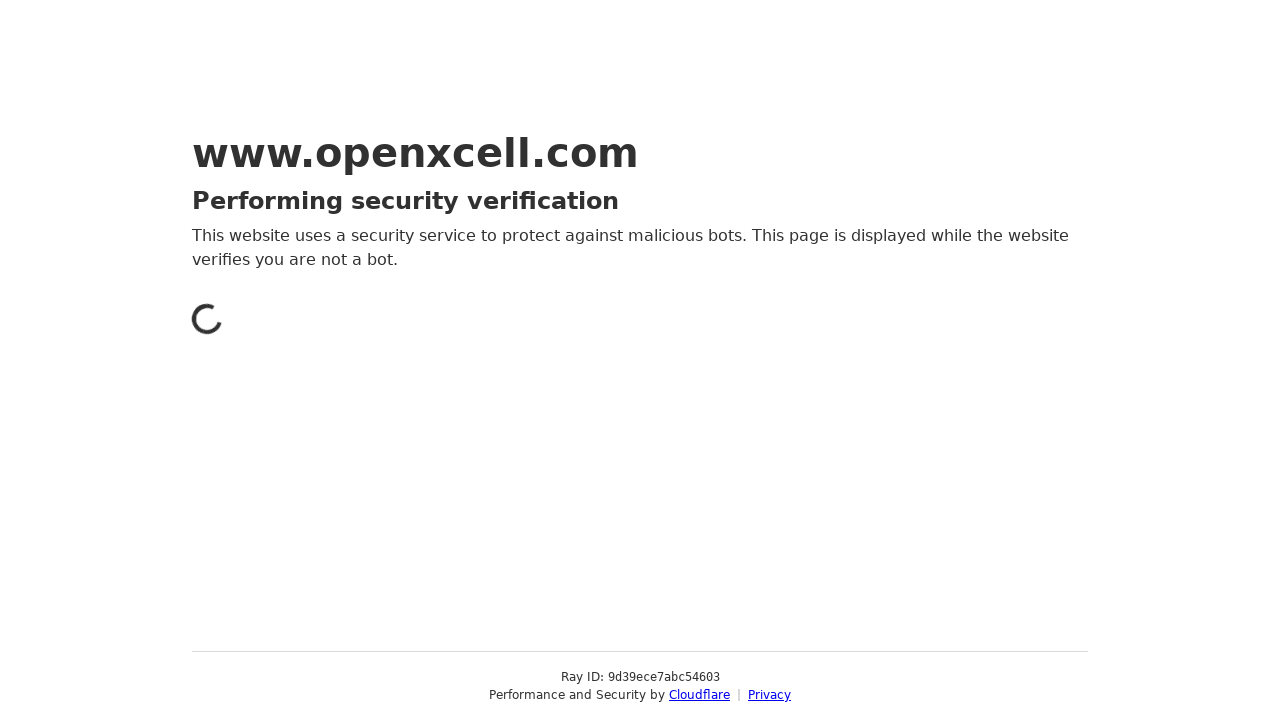